Tests calendar date picker functionality by selecting a future date through navigation of months/years

Starting URL: https://www.hyrtutorials.com/p/calendar-practice.html

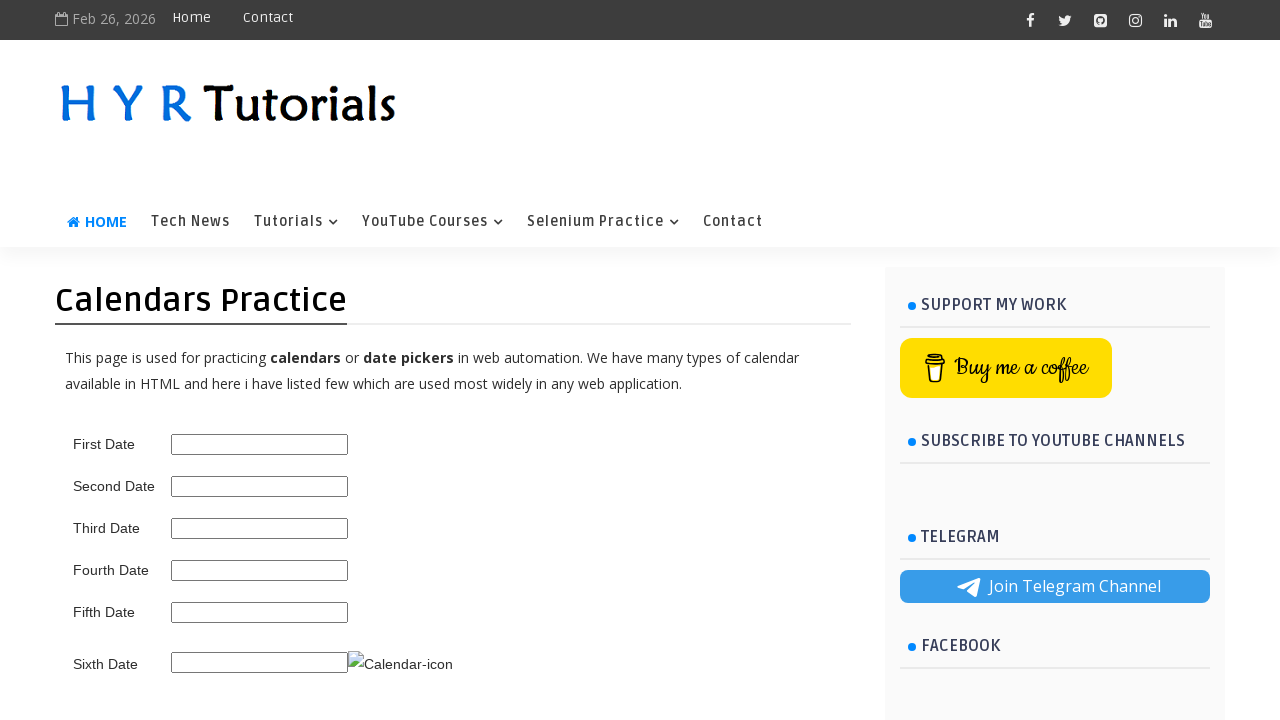

Scrolled date picker input into view
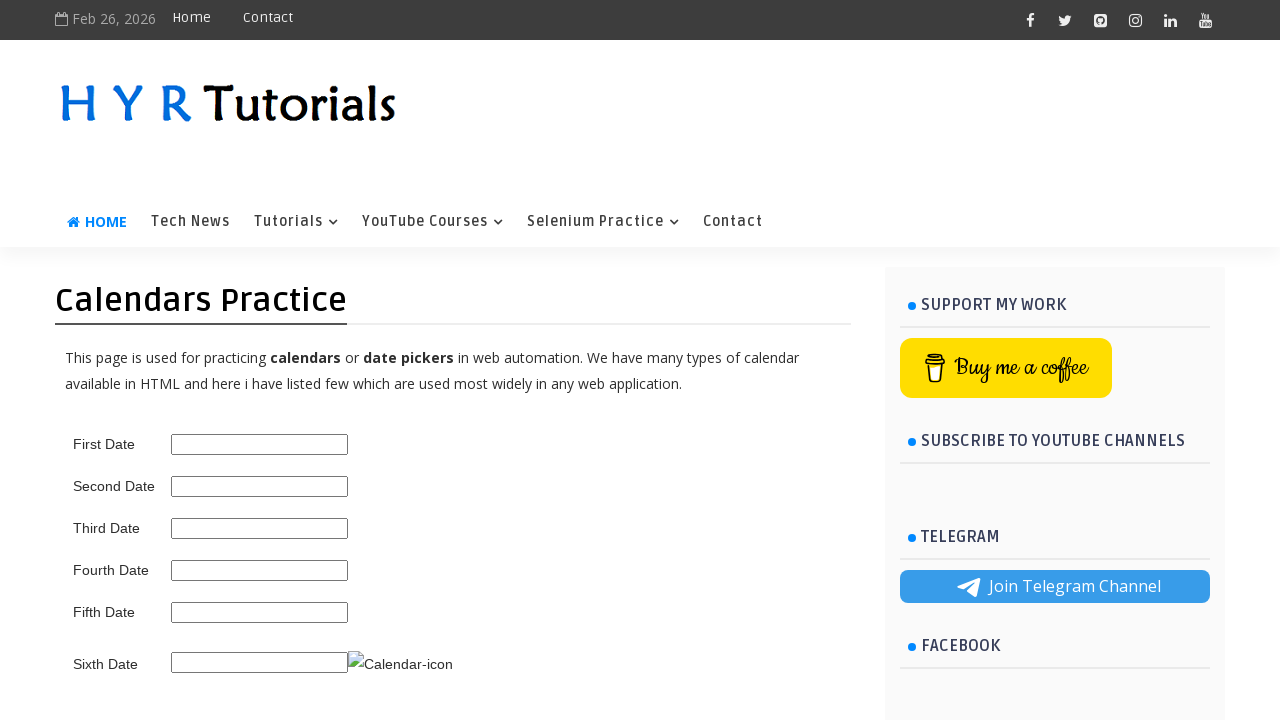

Clicked on date picker input to open calendar at (260, 444) on #first_date_picker
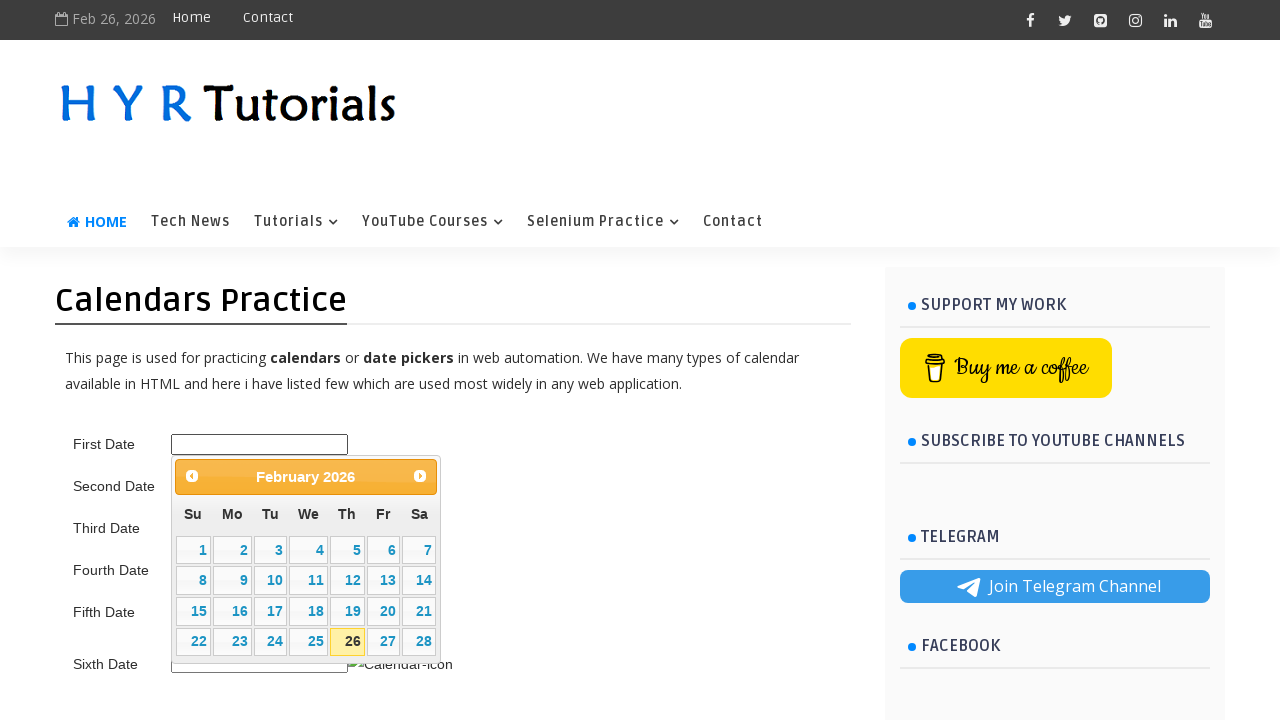

Clicked next button to navigate to future month at (420, 476) on .ui-datepicker-next
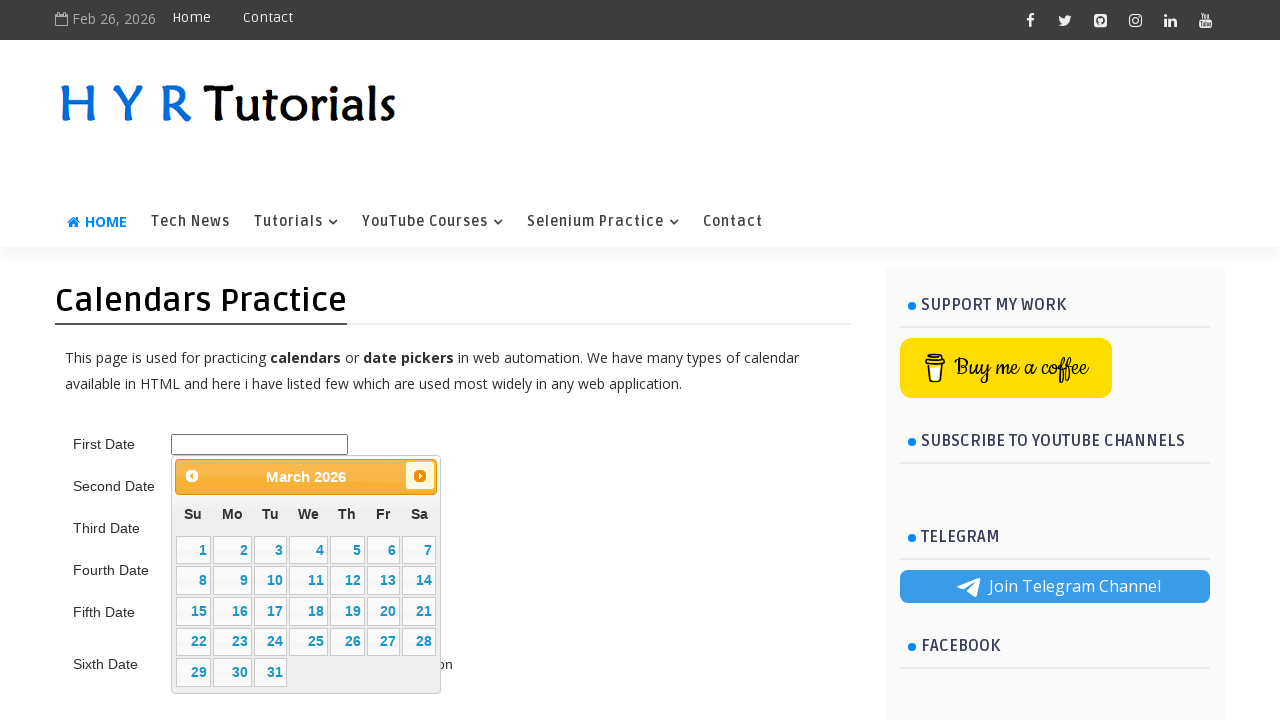

Clicked next button to navigate to future month at (420, 476) on .ui-datepicker-next
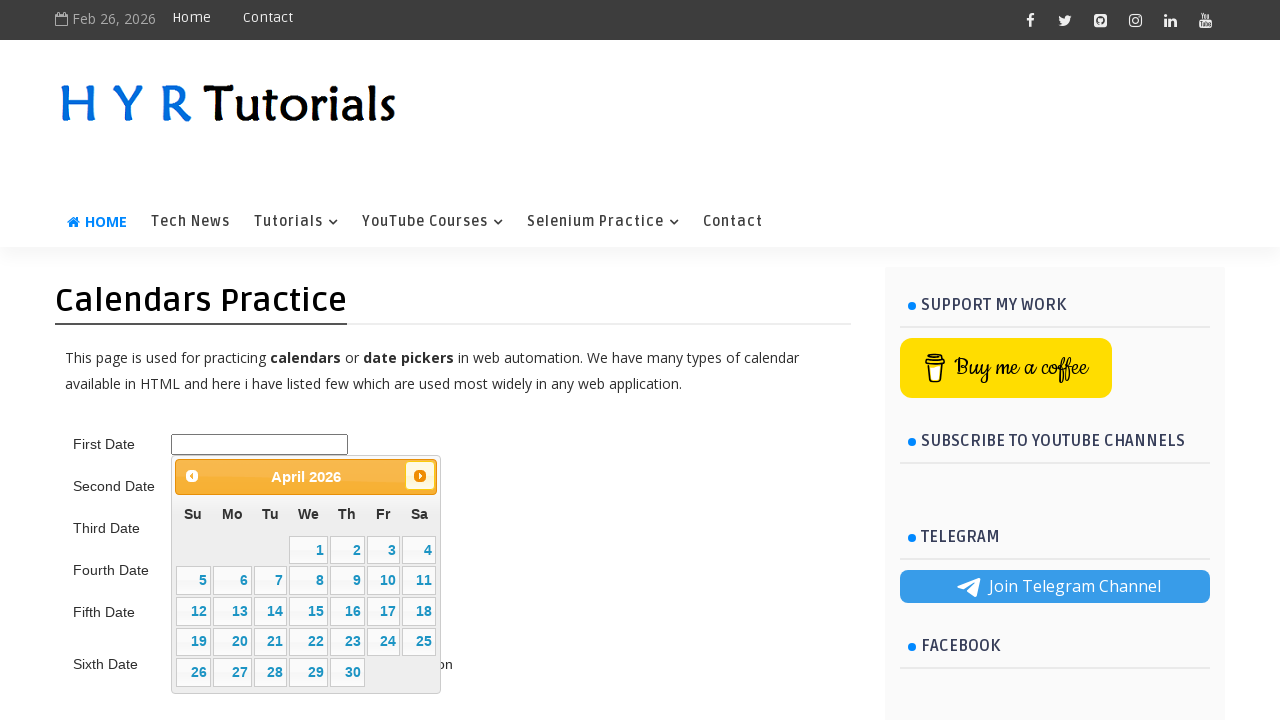

Clicked next button to navigate to future month at (420, 476) on .ui-datepicker-next
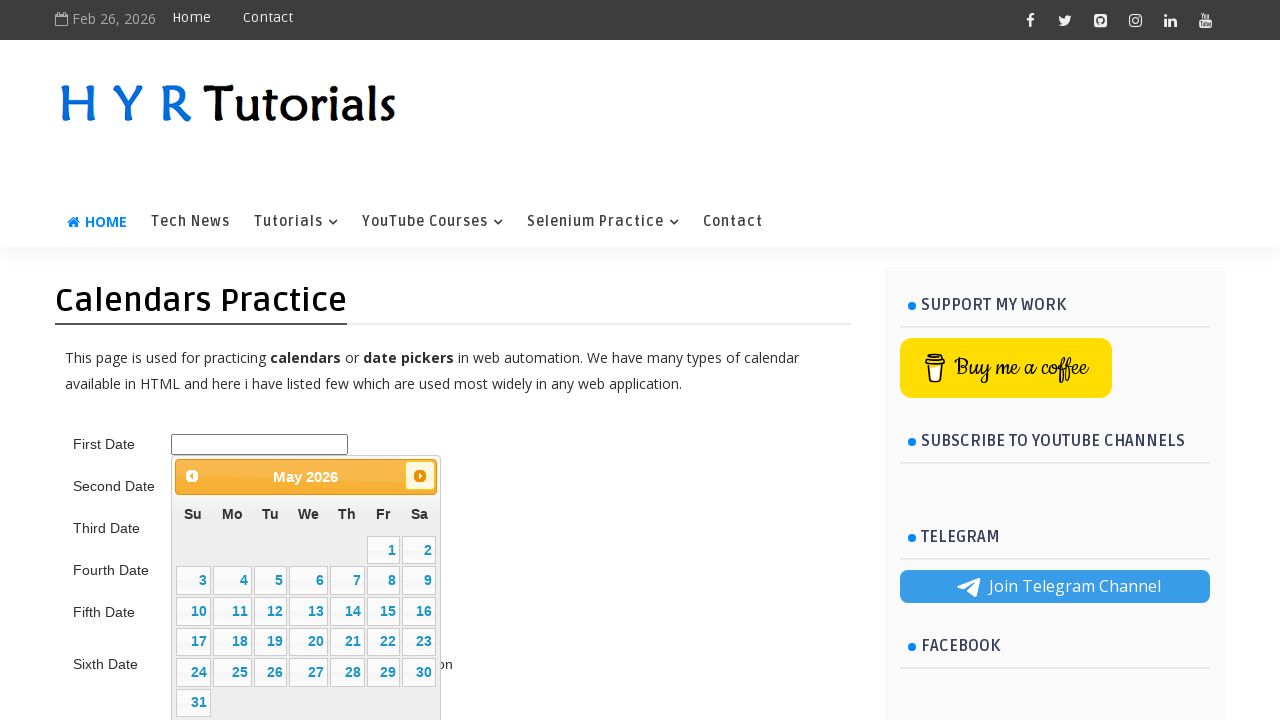

Clicked next button to navigate to future month at (420, 476) on .ui-datepicker-next
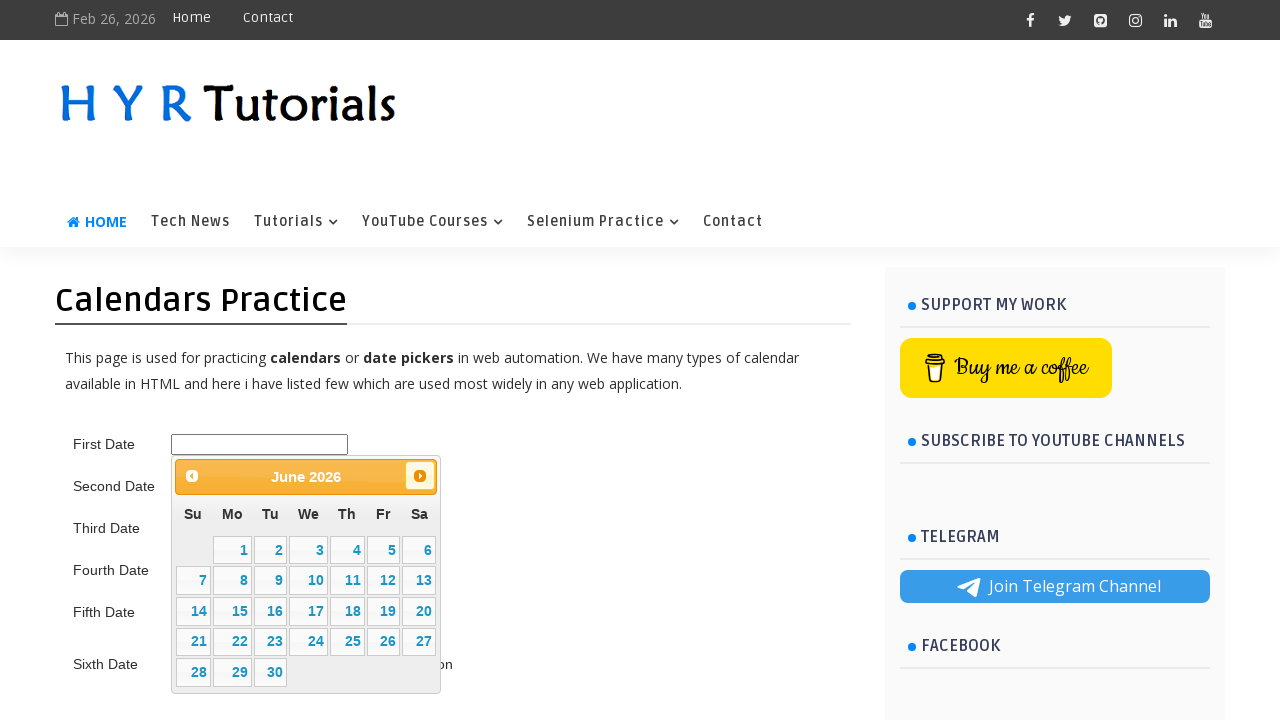

Clicked next button to navigate to future month at (420, 476) on .ui-datepicker-next
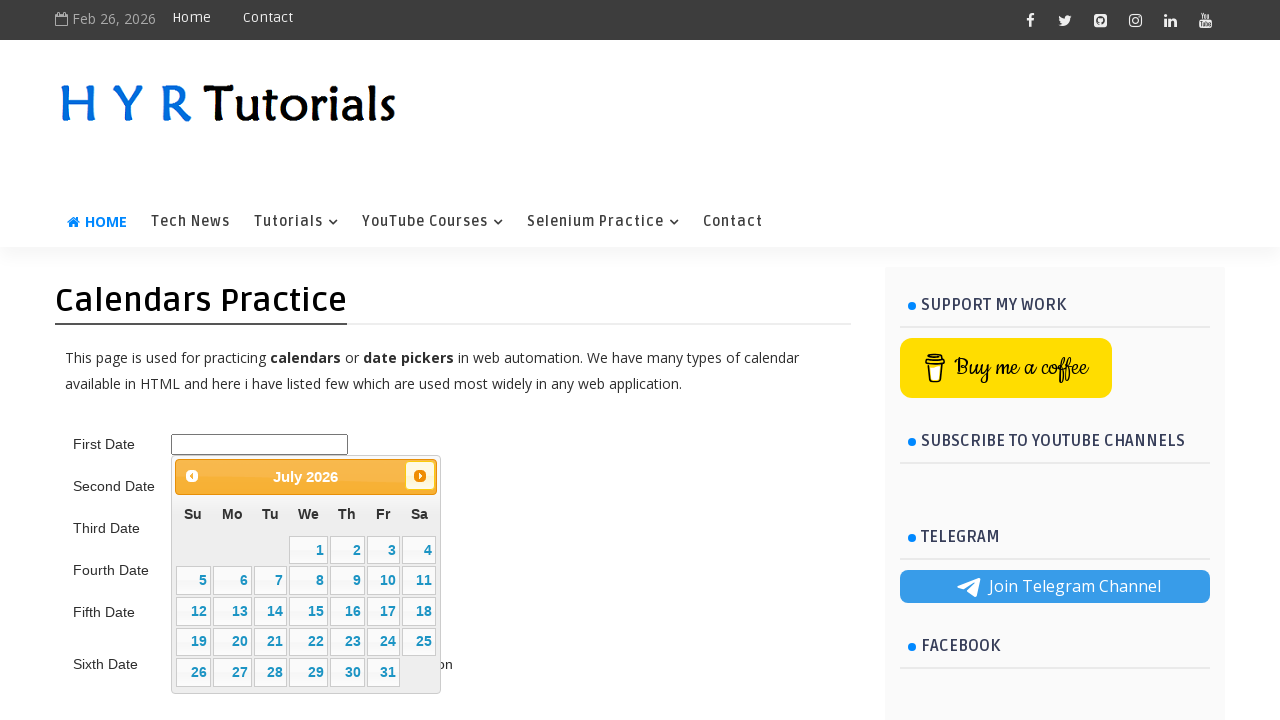

Clicked next button to navigate to future month at (420, 476) on .ui-datepicker-next
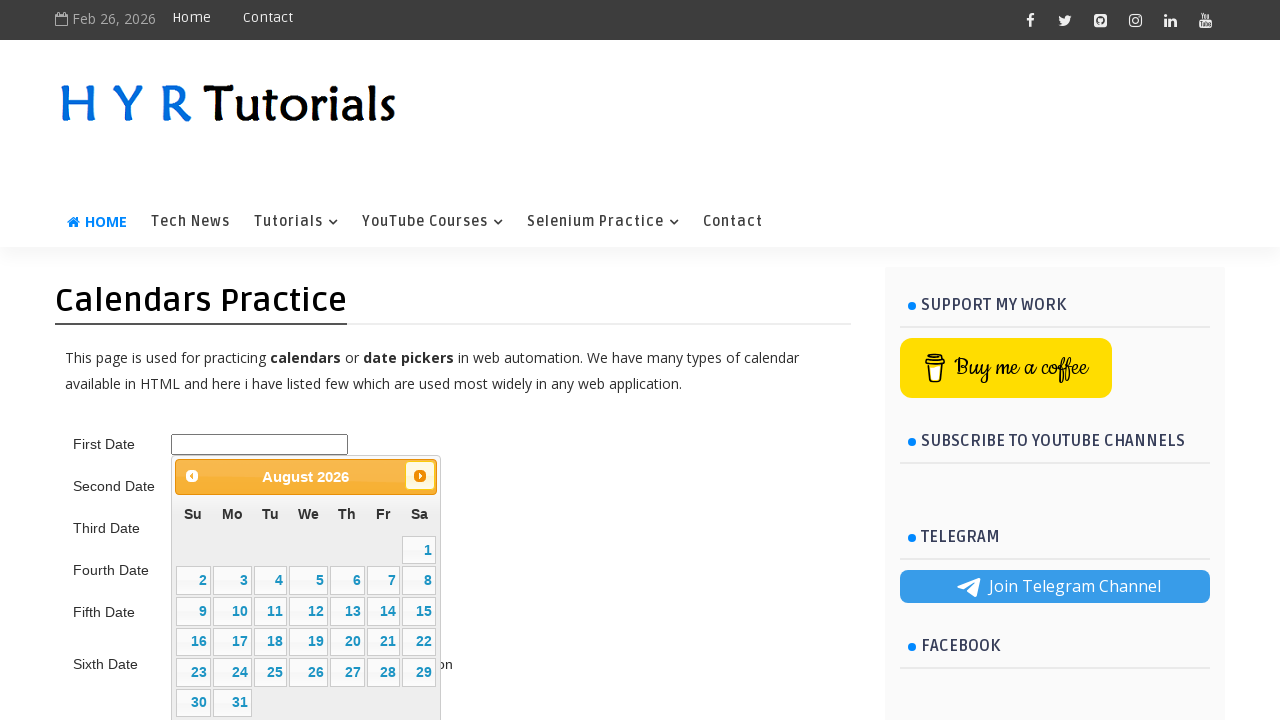

Clicked next button to navigate to future month at (420, 476) on .ui-datepicker-next
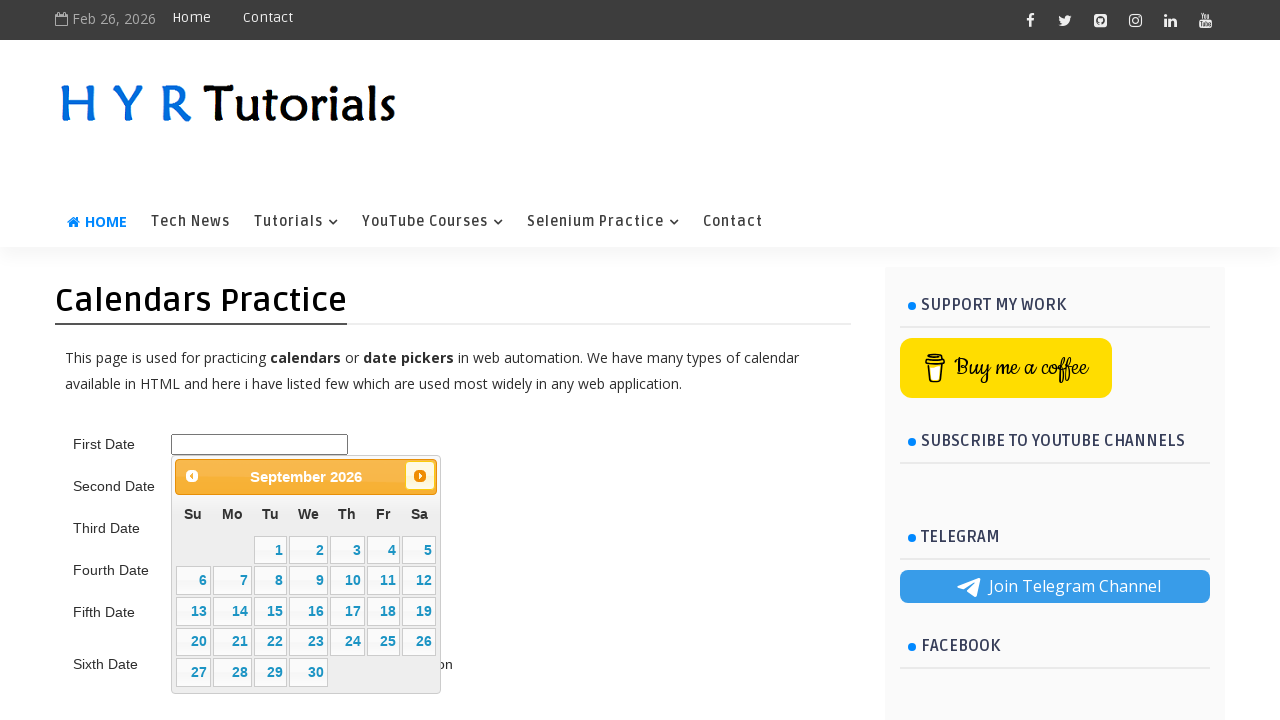

Clicked next button to navigate to future month at (420, 476) on .ui-datepicker-next
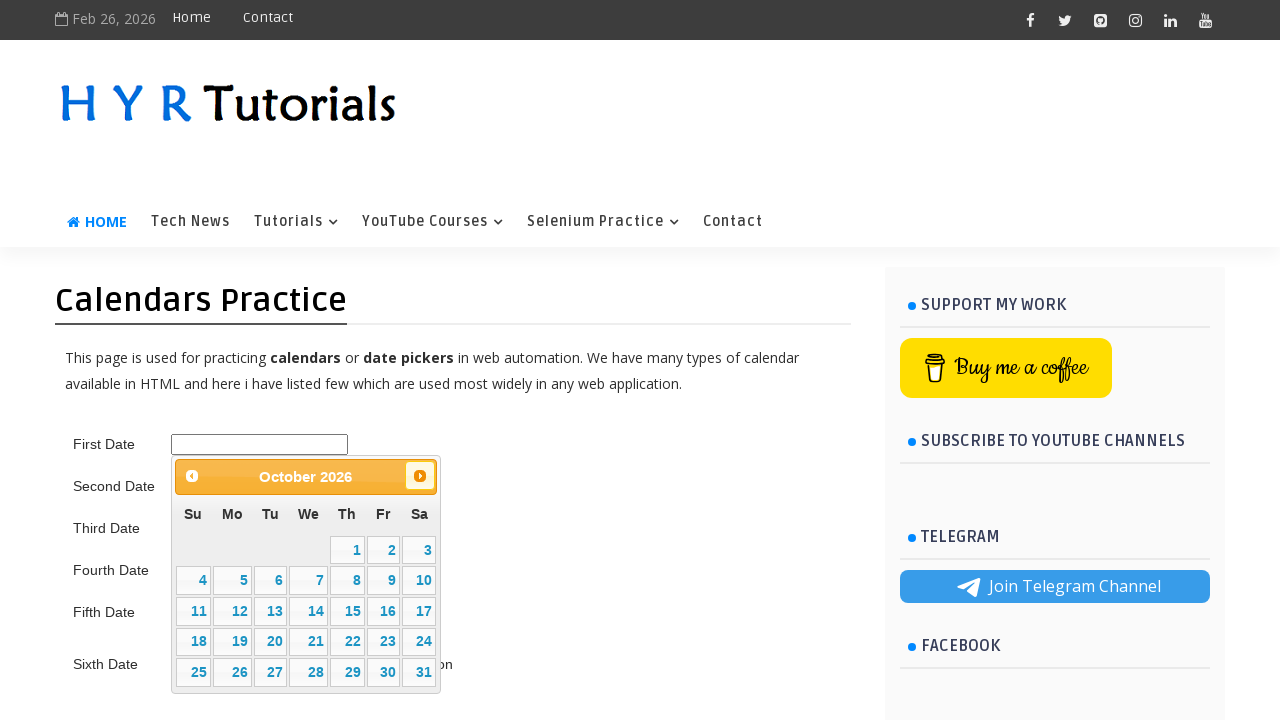

Clicked next button to navigate to future month at (420, 476) on .ui-datepicker-next
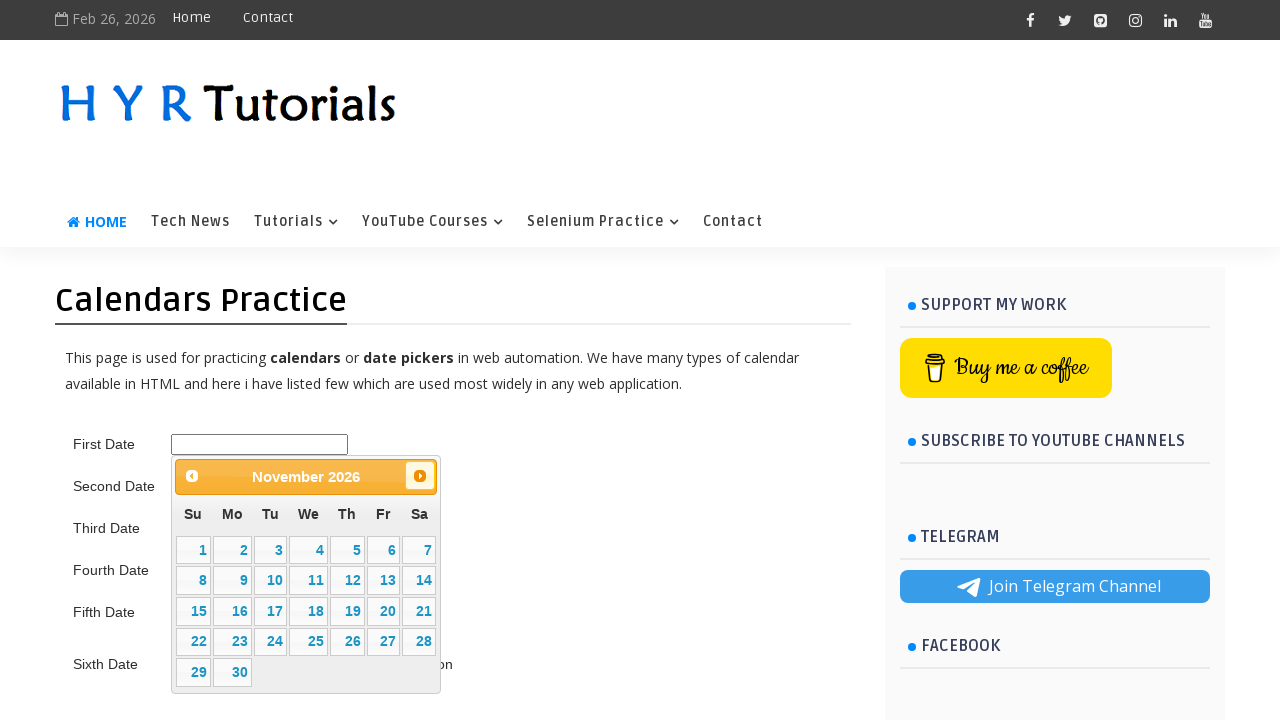

Clicked next button to navigate to future month at (420, 476) on .ui-datepicker-next
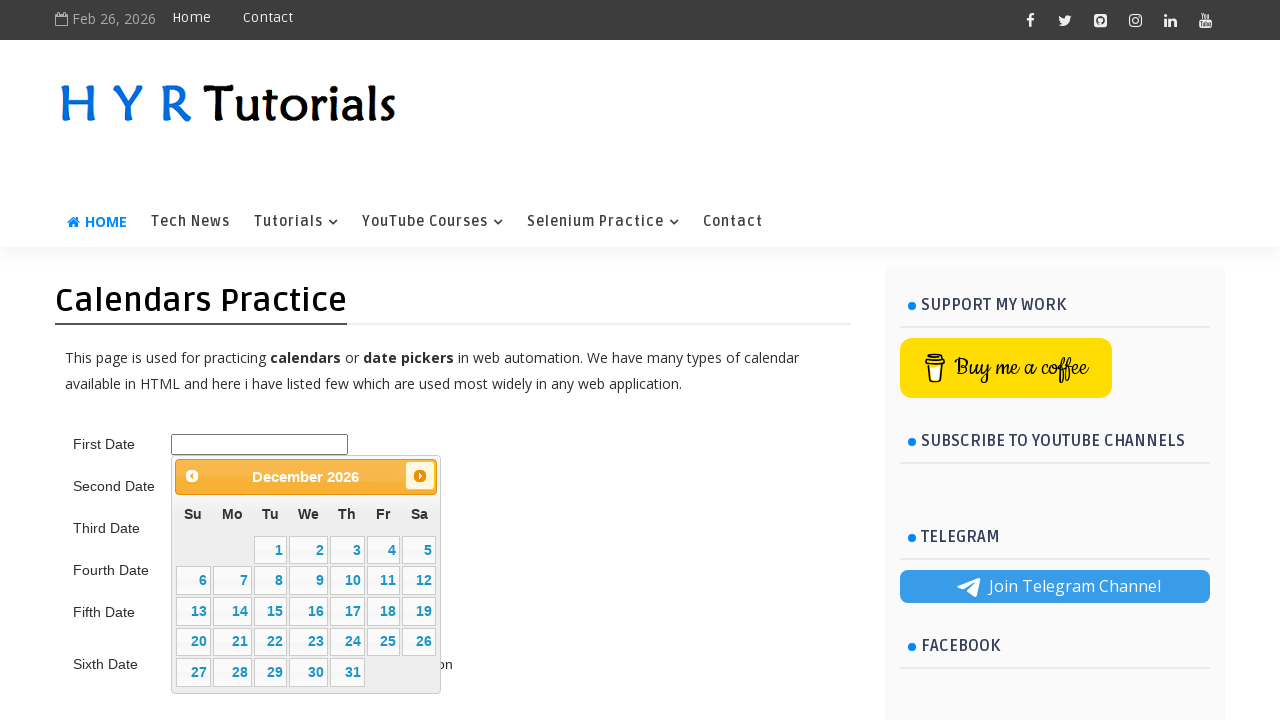

Clicked next button to navigate to future month at (420, 476) on .ui-datepicker-next
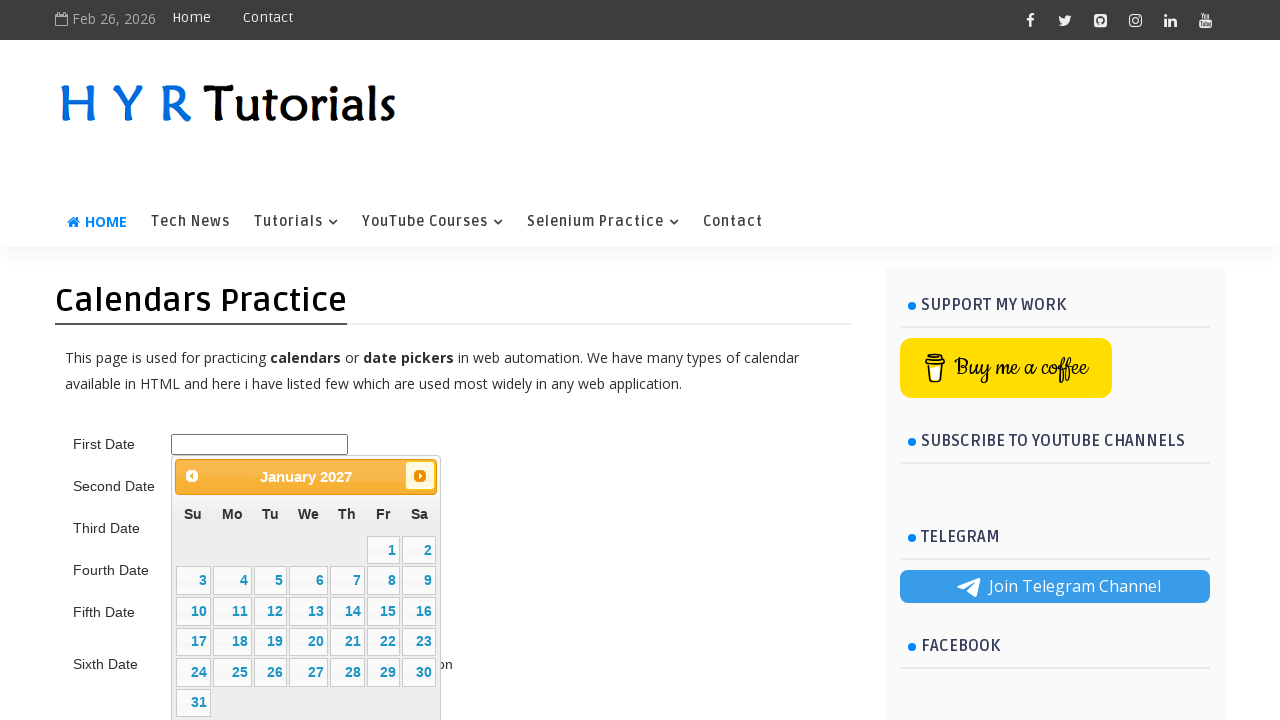

Clicked next button to navigate to future month at (420, 476) on .ui-datepicker-next
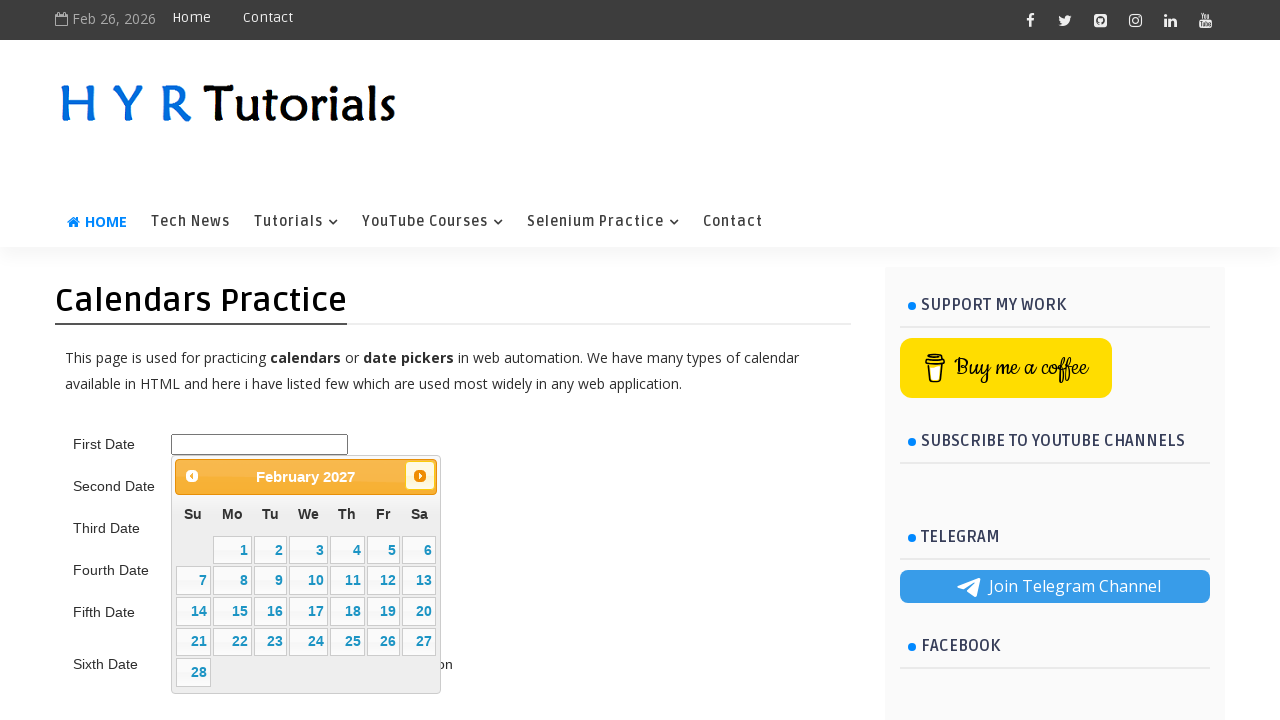

Clicked next button to navigate to future month at (420, 476) on .ui-datepicker-next
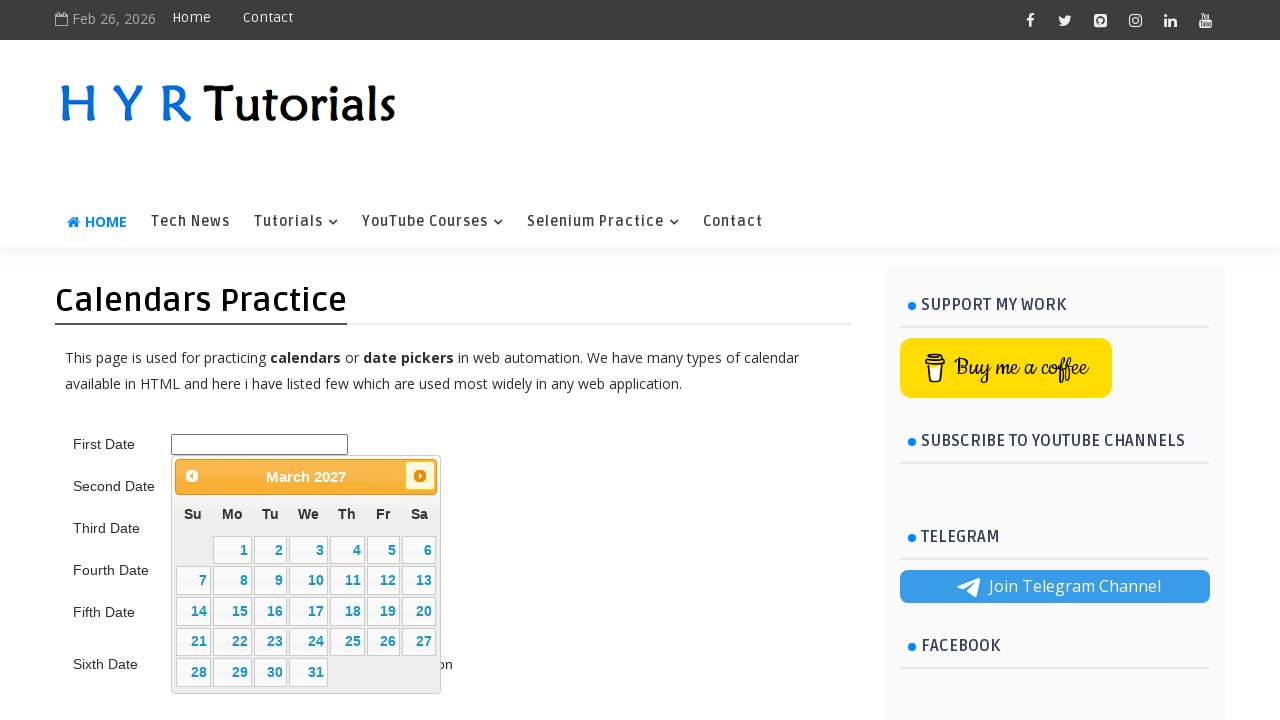

Selected day 5 from the calendar at (383, 550) on xpath=//a[text()='5']
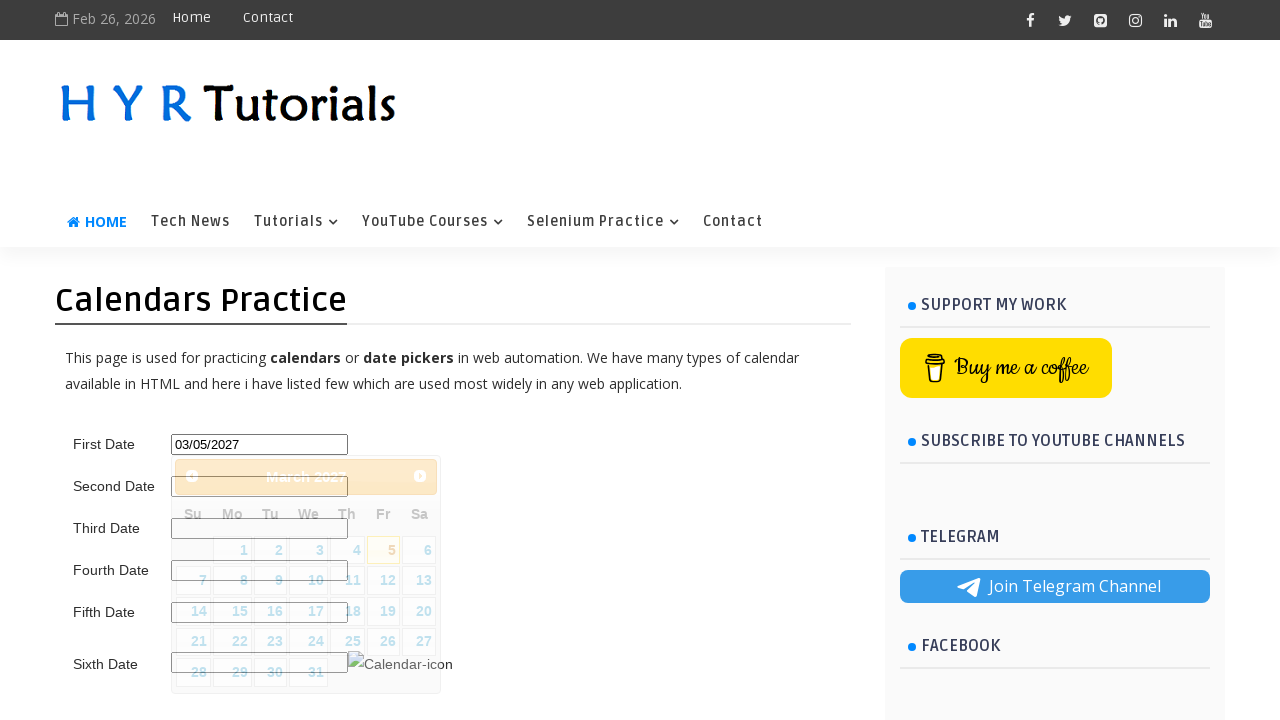

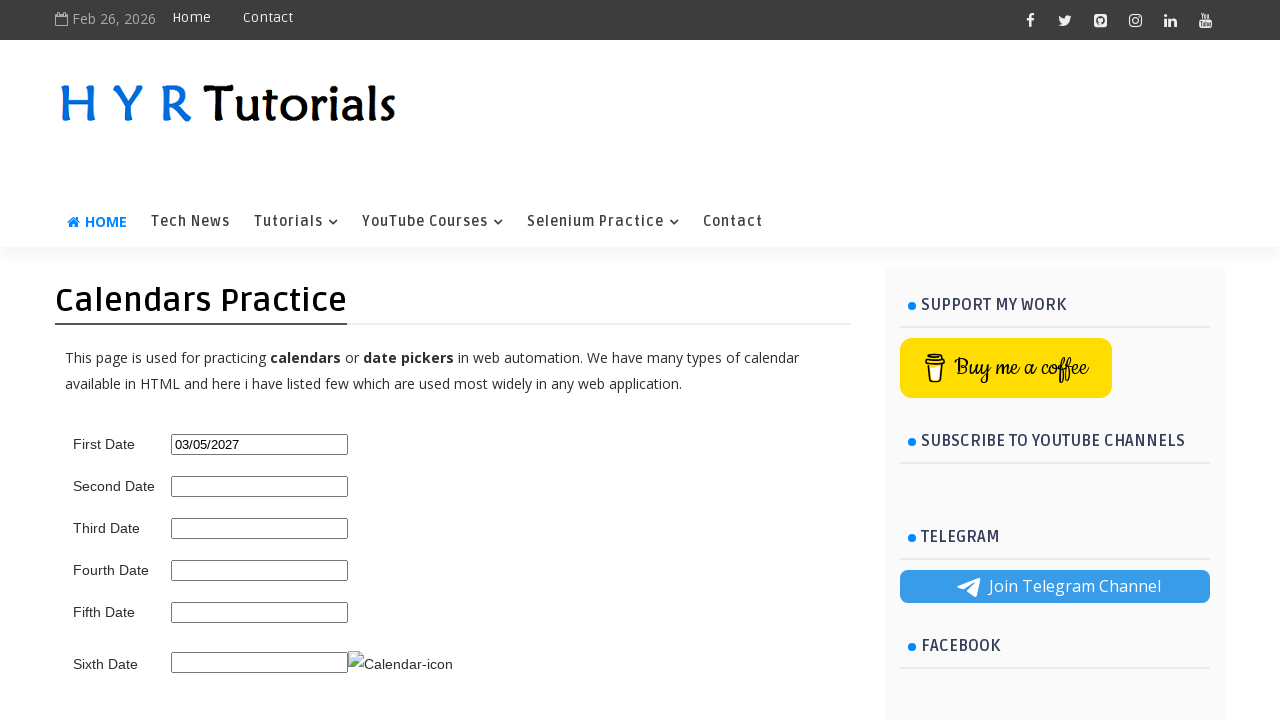